Tests login form behavior with a locked out user account, verifying that the appropriate locked user error message is displayed

Starting URL: https://www.saucedemo.com/

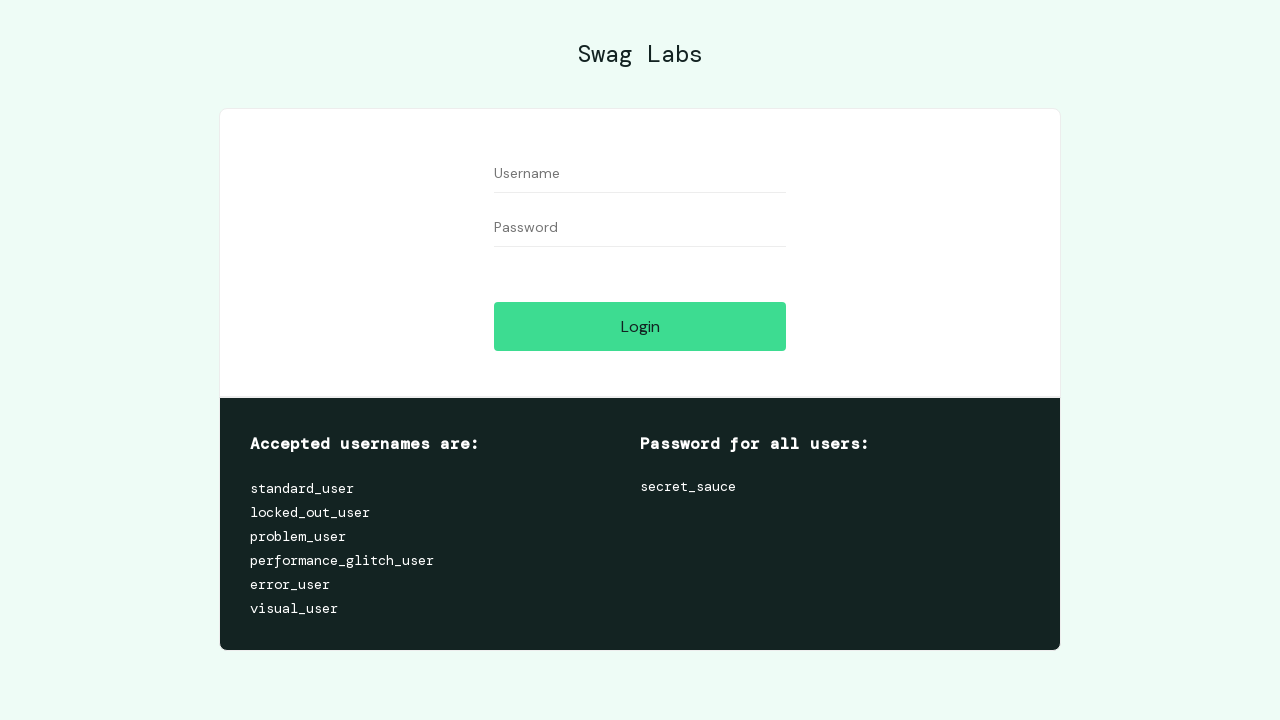

Filled username field with 'locked_out_user' on #user-name
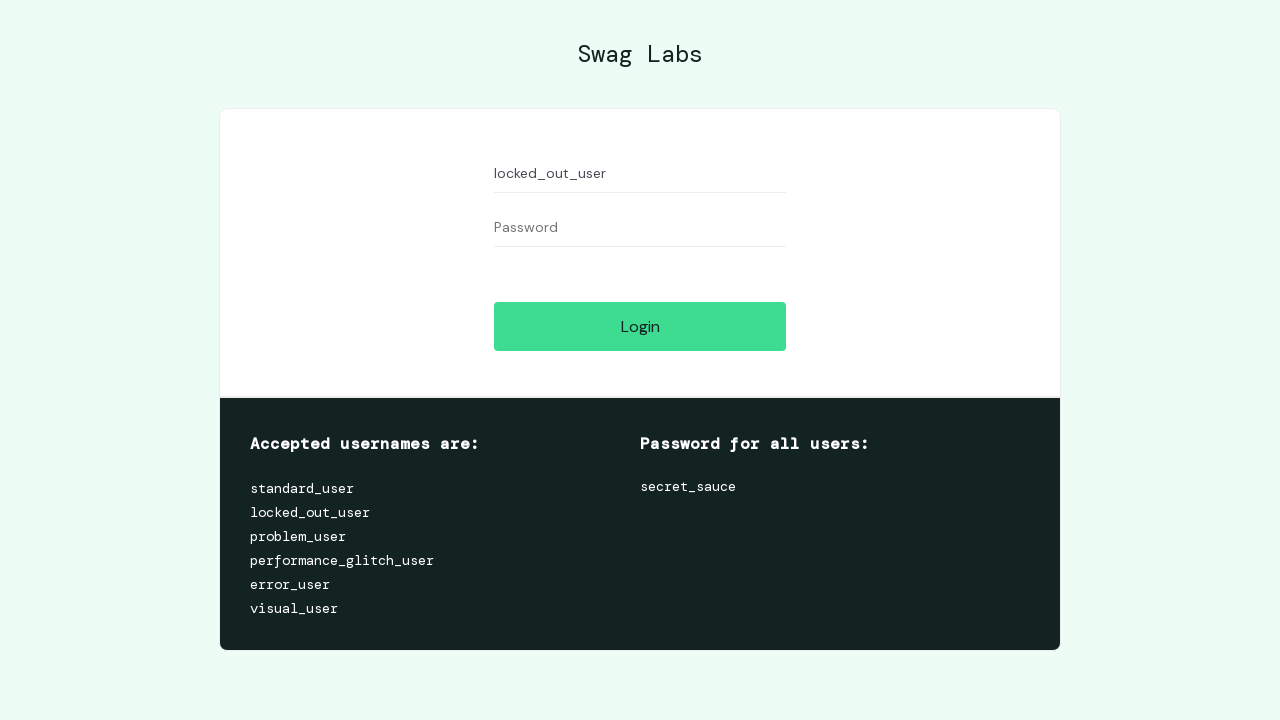

Filled password field with 'secret_sauce' on #password
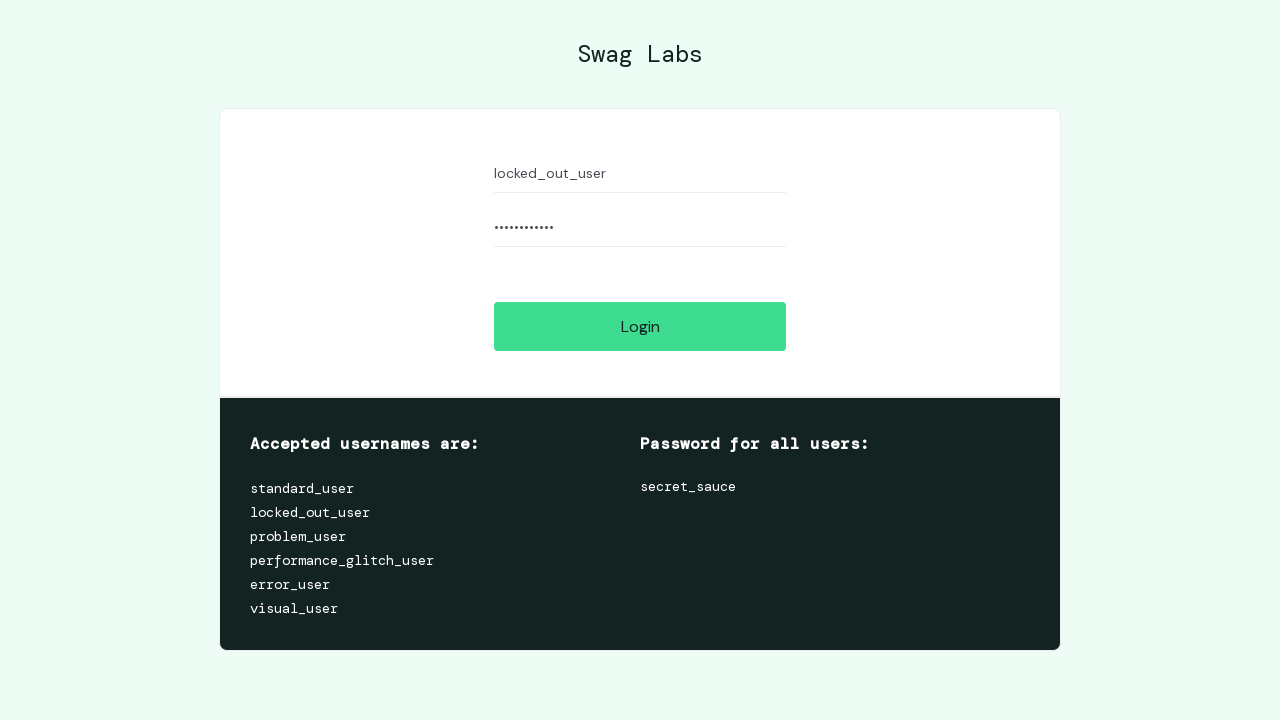

Clicked login button at (640, 326) on #login-button
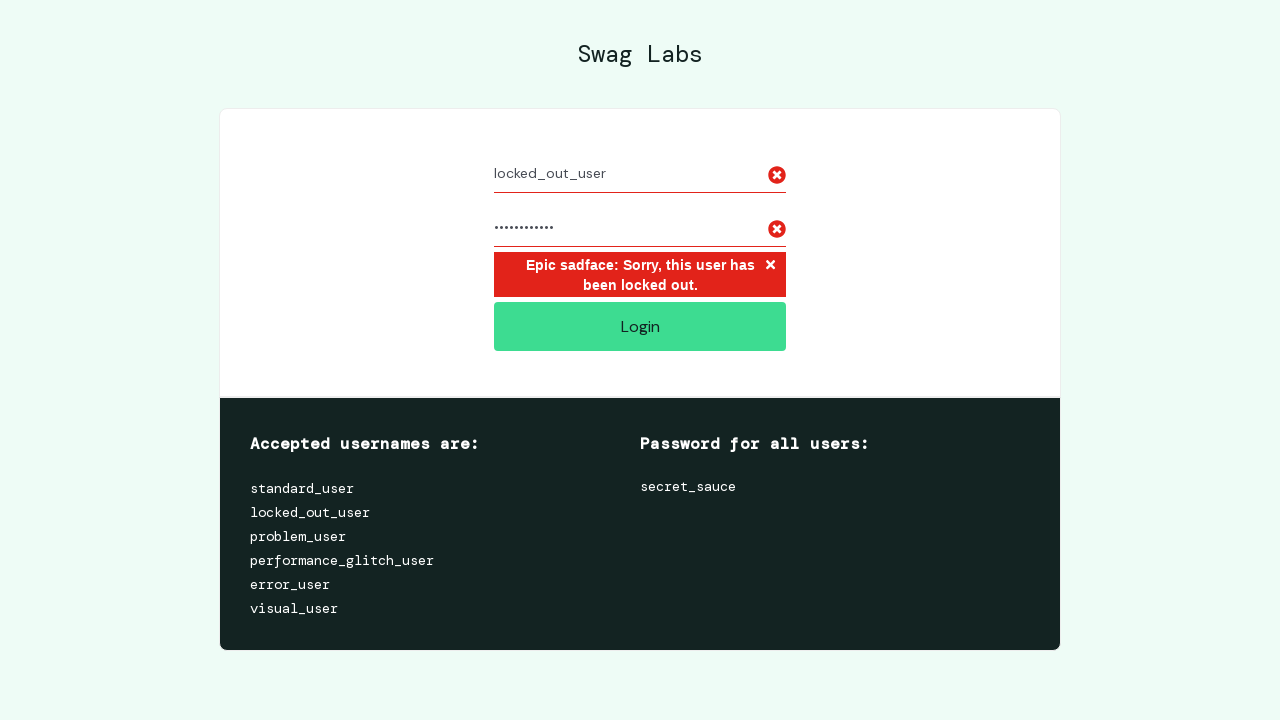

Locked user error message displayed
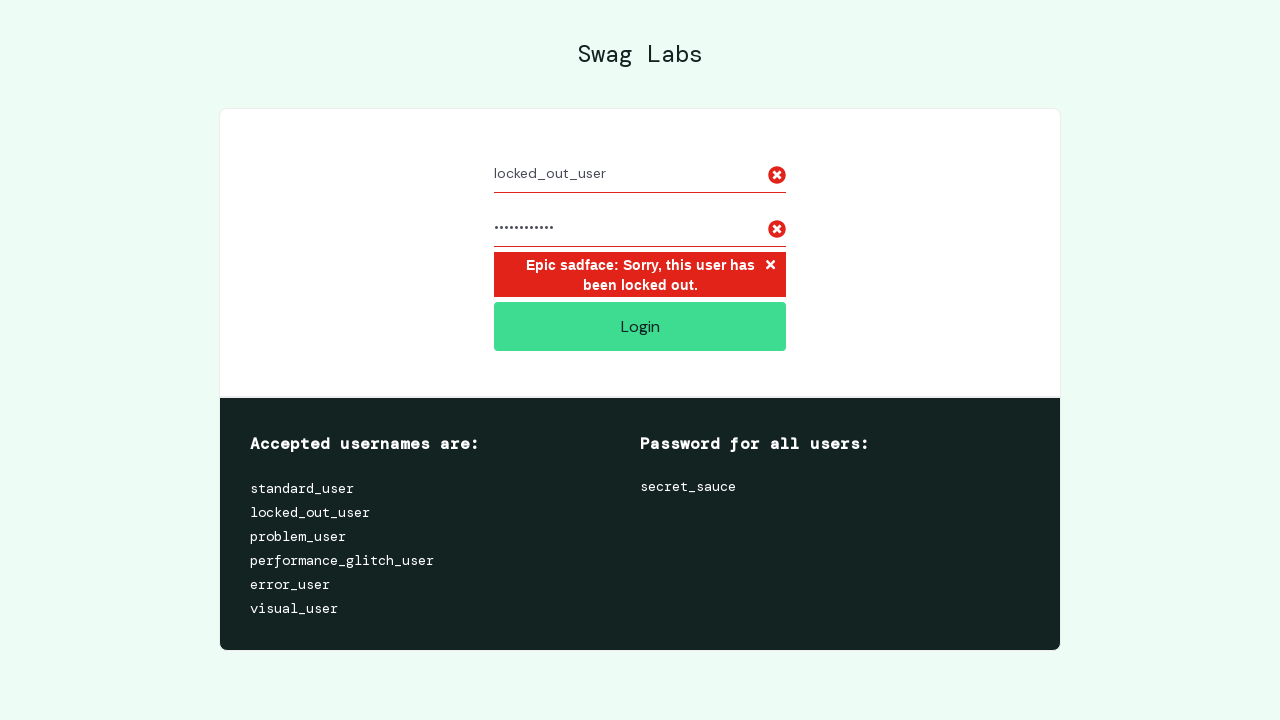

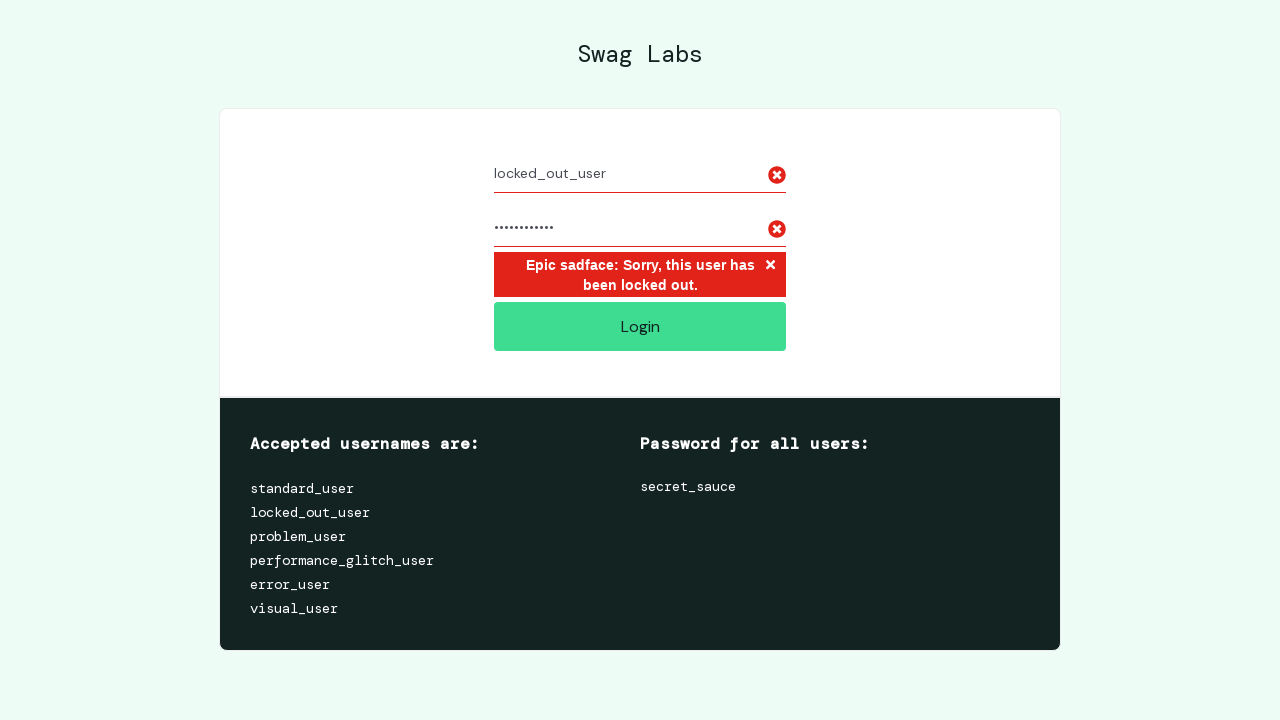